Tests dropdown menu functionality by locating a country select dropdown and selecting a specific option from it.

Starting URL: https://www.globalsqa.com/demo-site/select-dropdown-menu/

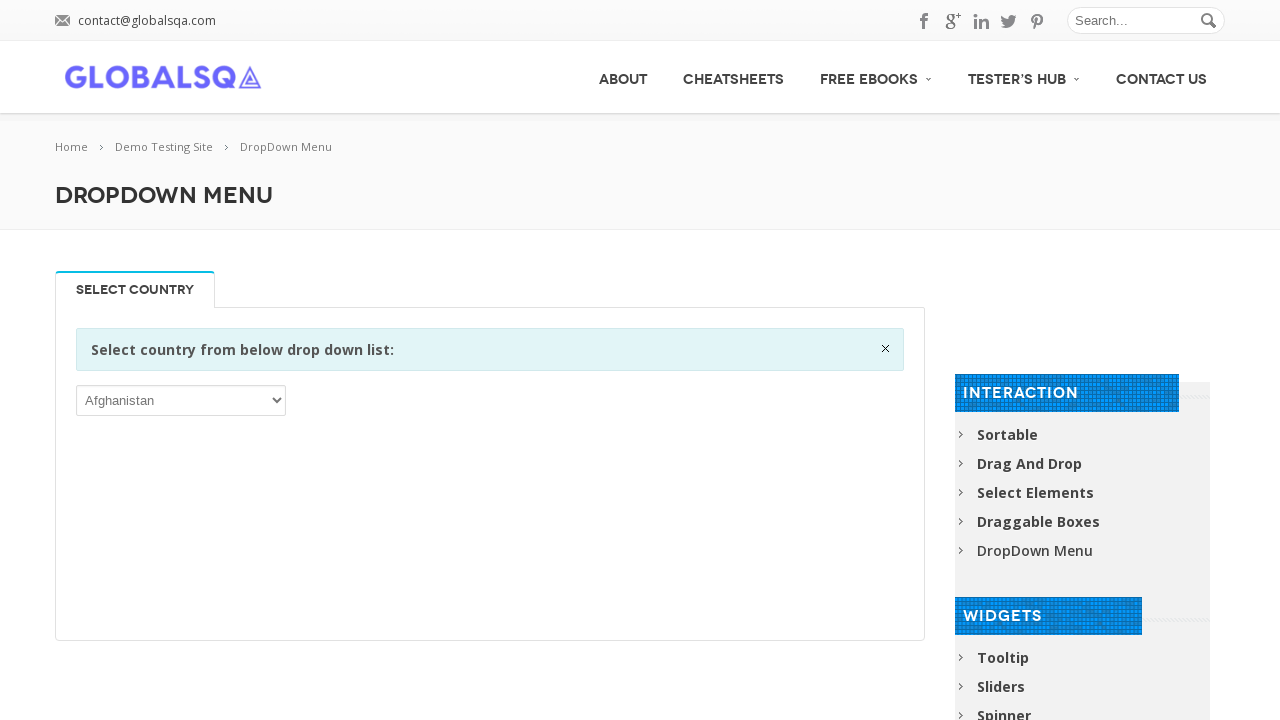

Waited for country dropdown to be available
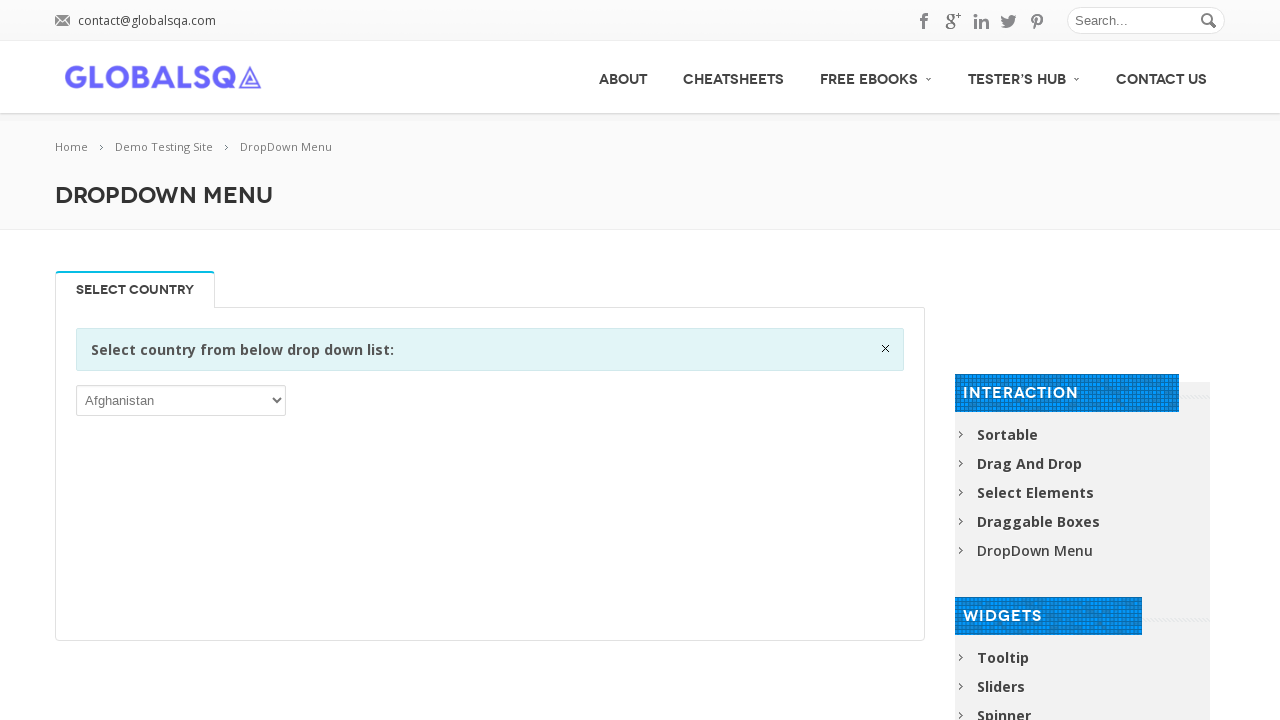

Selected Afghanistan from the dropdown on //option[@value='AFG']//parent::select
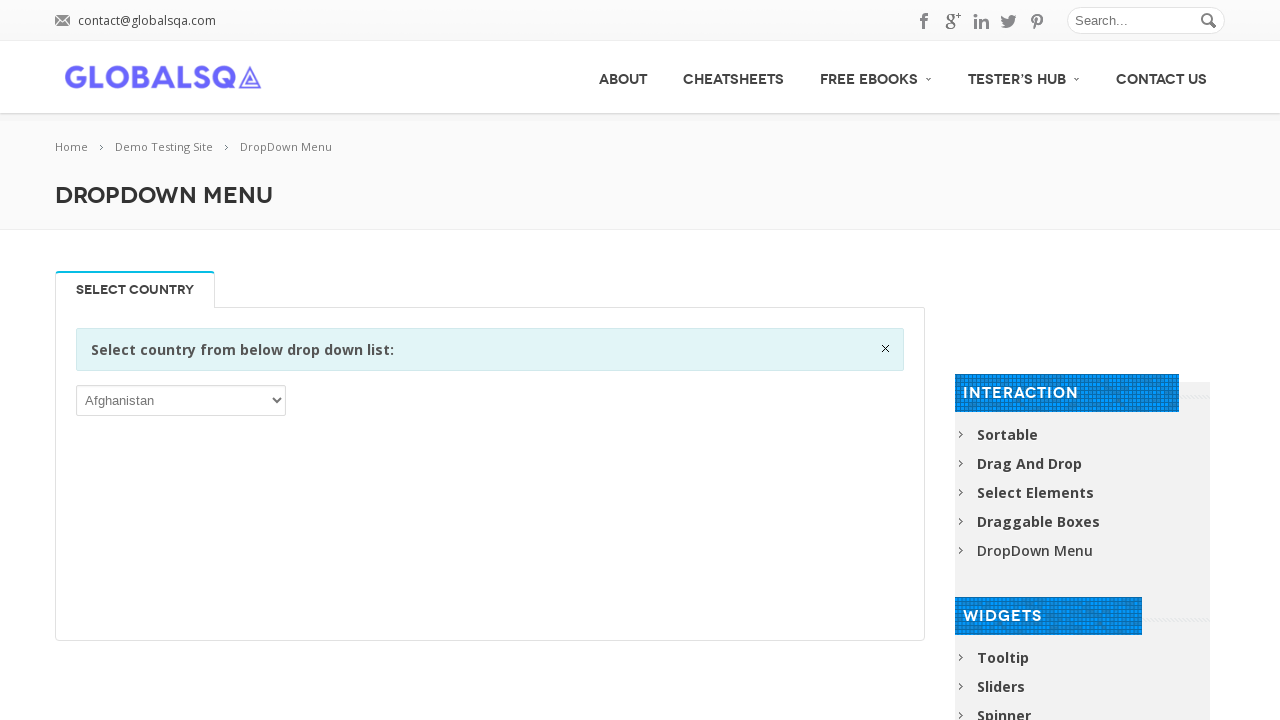

Selected United States from the dropdown to verify interaction on //option[@value='AFG']//parent::select
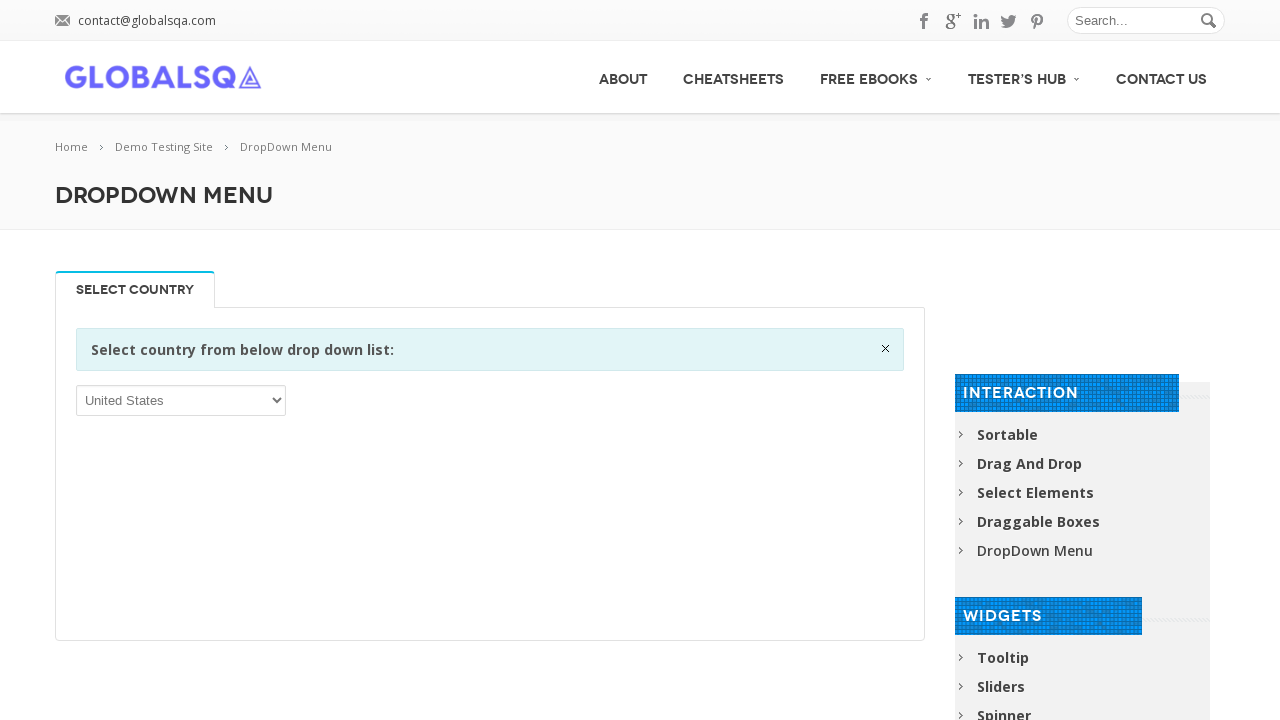

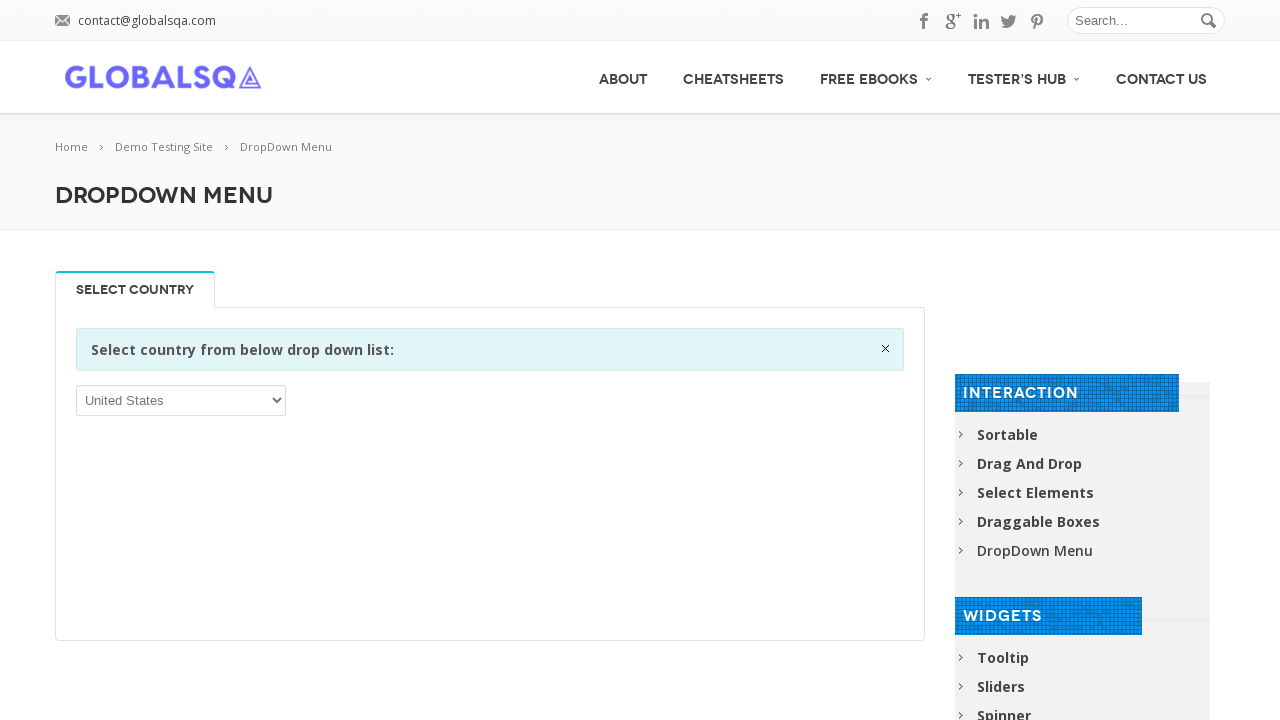